Tests a text box form by filling in user name, email, current address, and permanent address fields, then submitting the form

Starting URL: https://demoqa.com/text-box

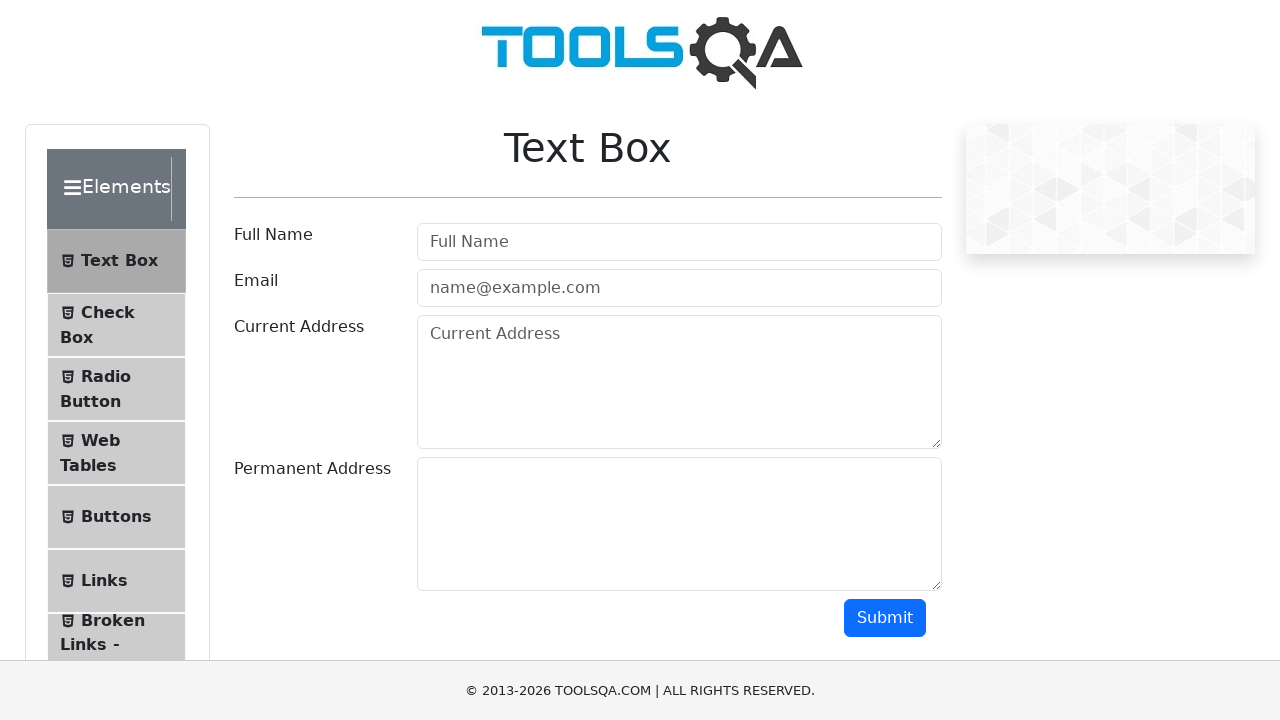

Filled user name field with 'Yasin Rabby' on //*[@id='userName']
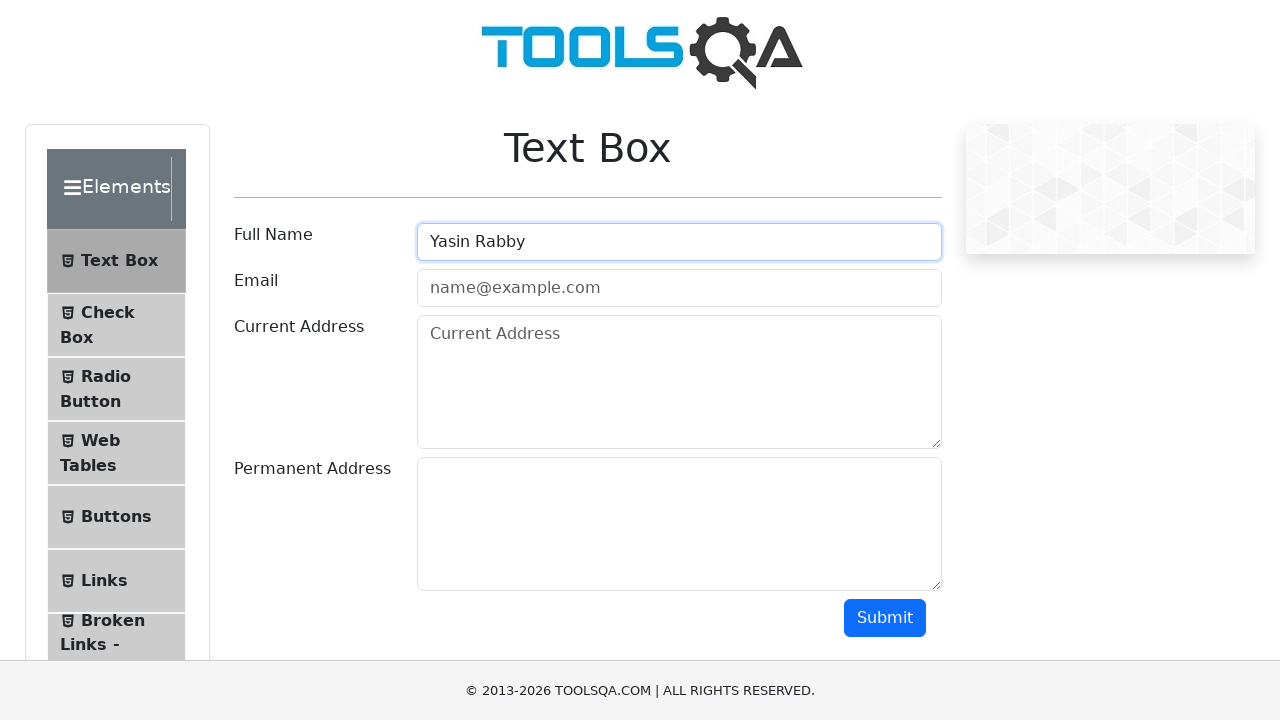

Filled email field with 'yasinrabby3@gmail.com' on //*[@id='userEmail']
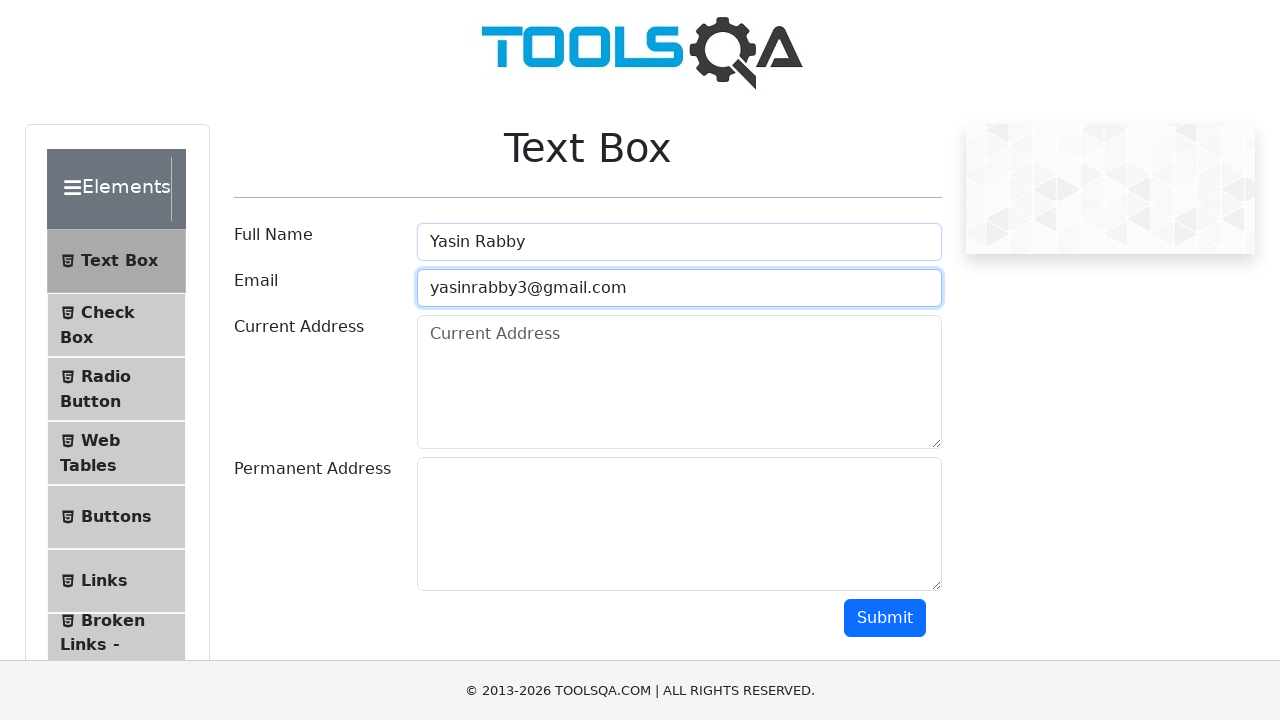

Filled current address field with '1801 120th college point' on //*[@id='currentAddress']
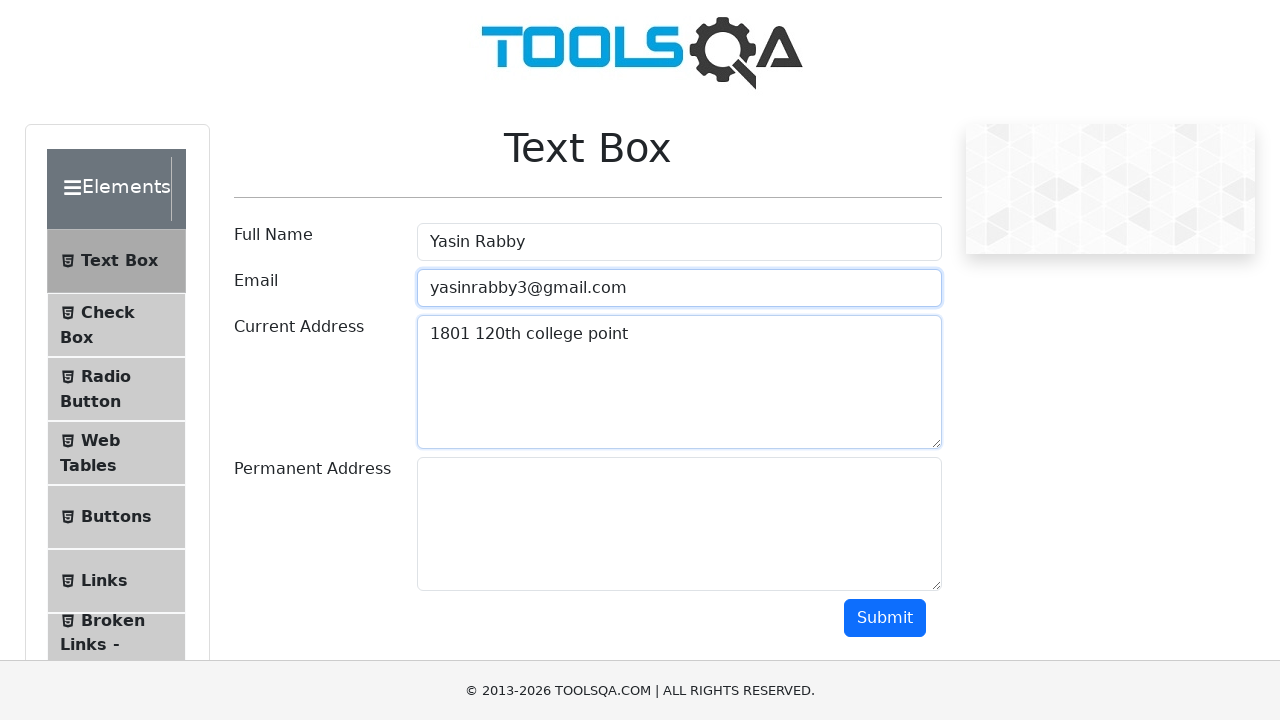

Filled permanent address field with '801 120th college point' on //*[@id='permanentAddress']
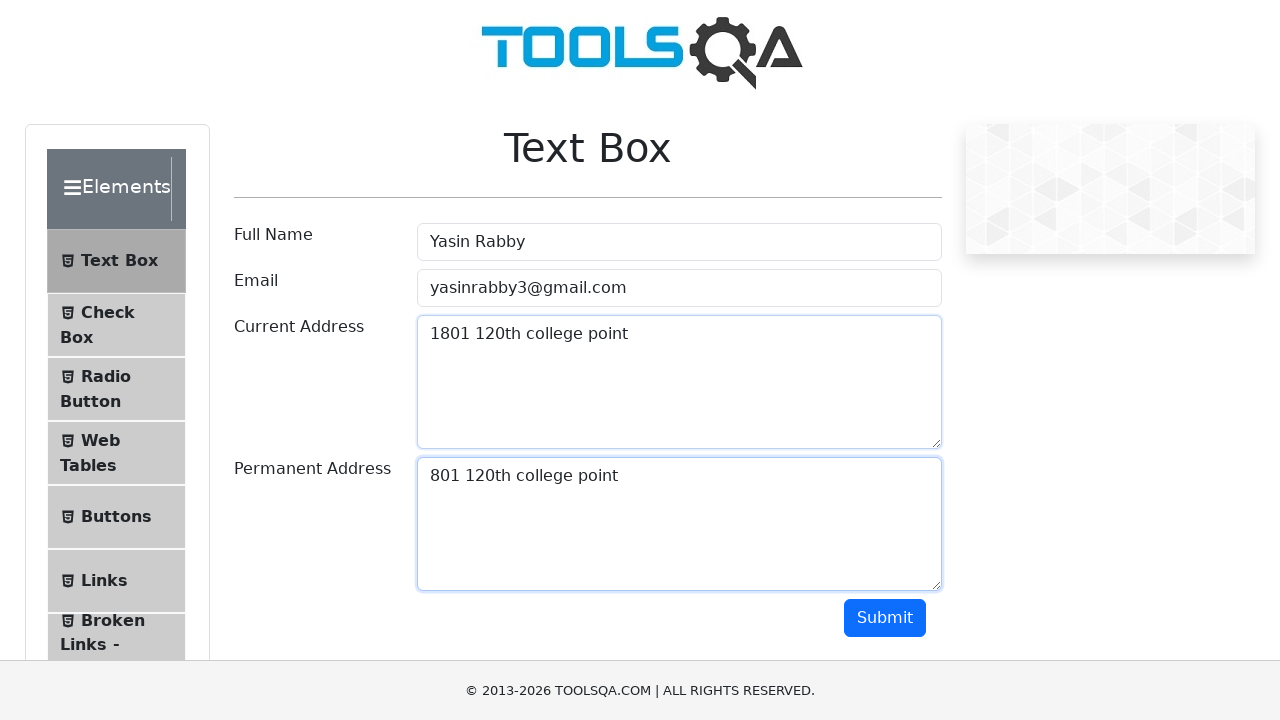

Clicked submit button to submit the form at (885, 618) on xpath=//*[@id='submit']
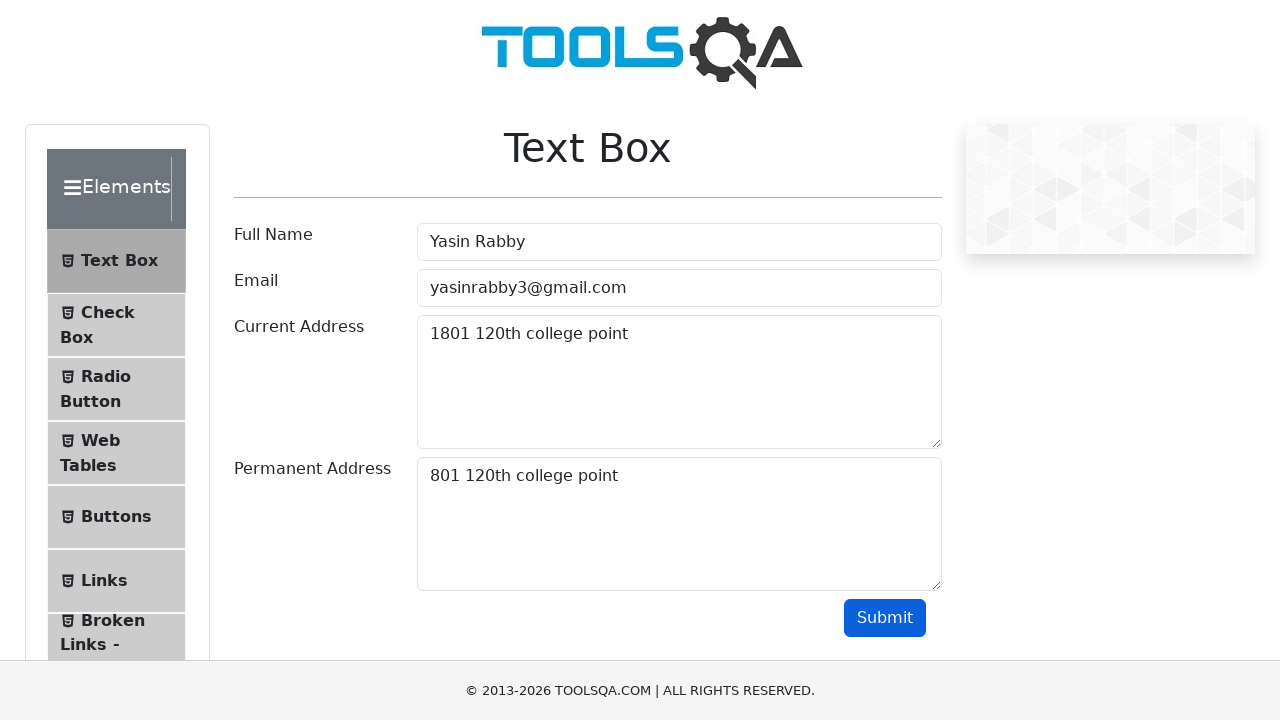

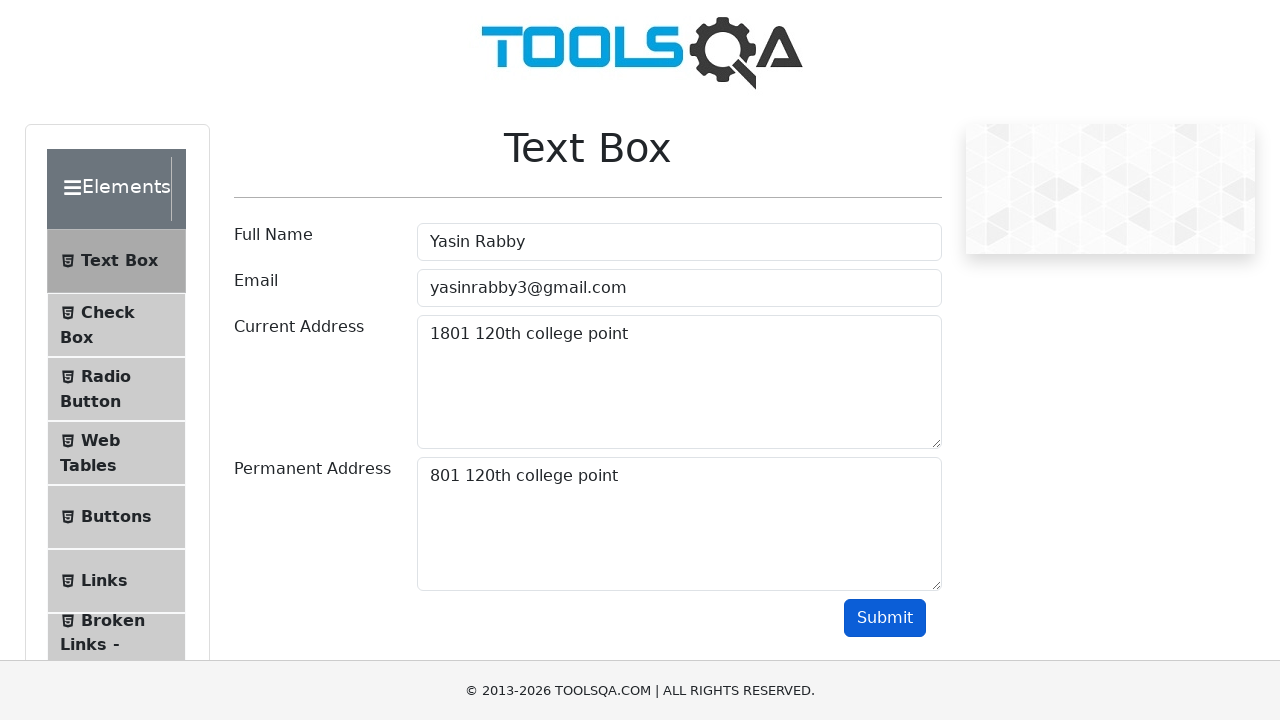